Tests the recipe converter tool by entering ingredients, switching to portion tab, inputting original and desired serving sizes, and submitting the conversion.

Starting URL: https://mykitchencalculator.com/recipeconverter.html

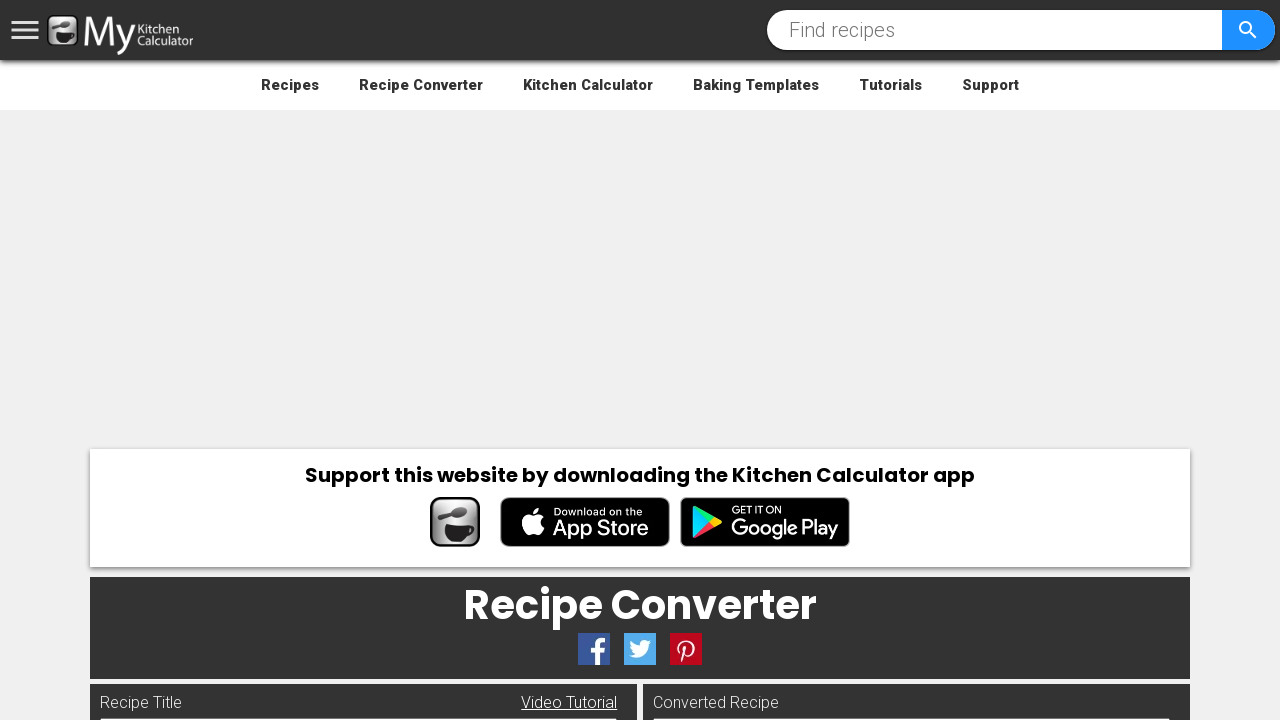

Filled recipe input textarea with sample ingredients on #recipein
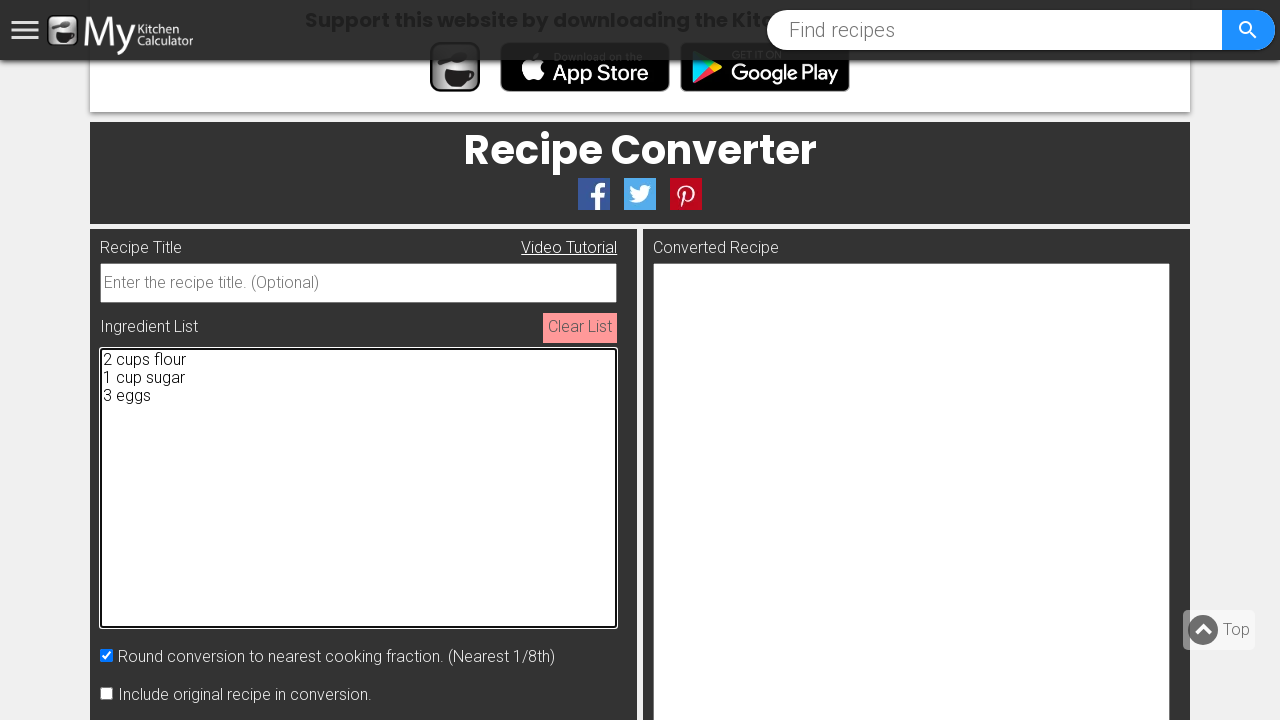

Pressed Tab to move focus and trigger blur events on #recipein
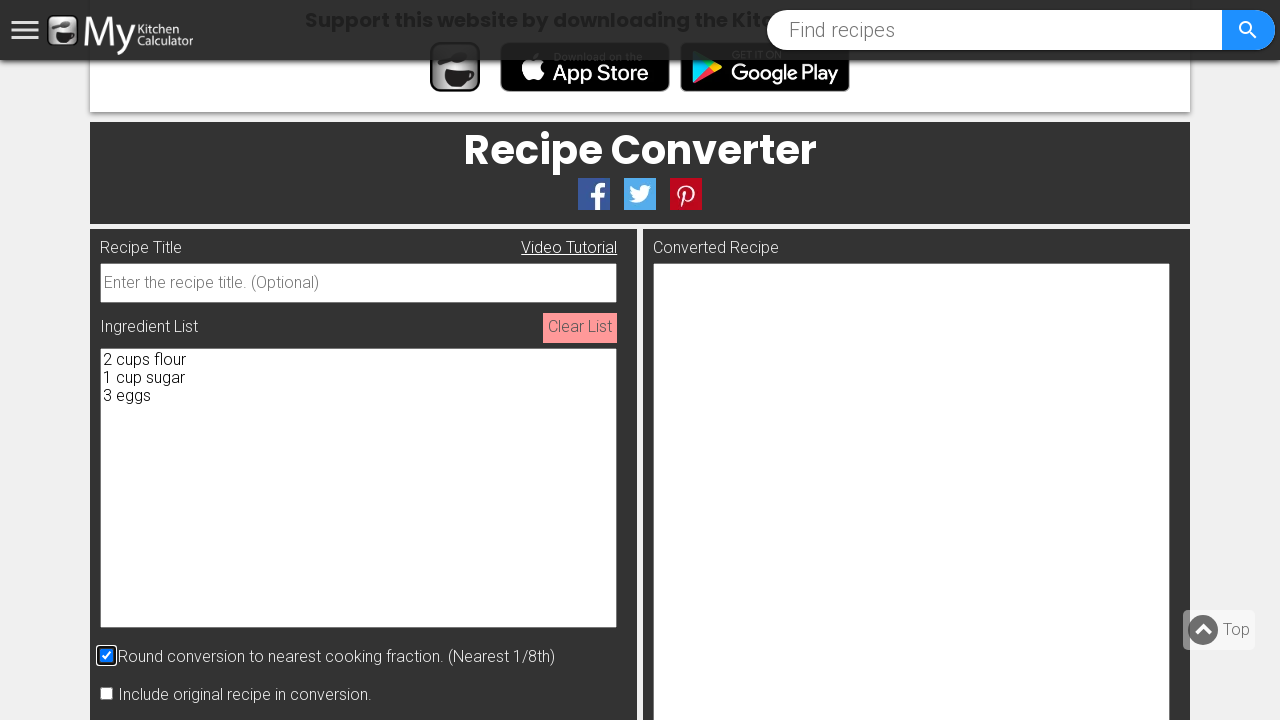

Clicked on the Portion tab at (488, 360) on #portionTab
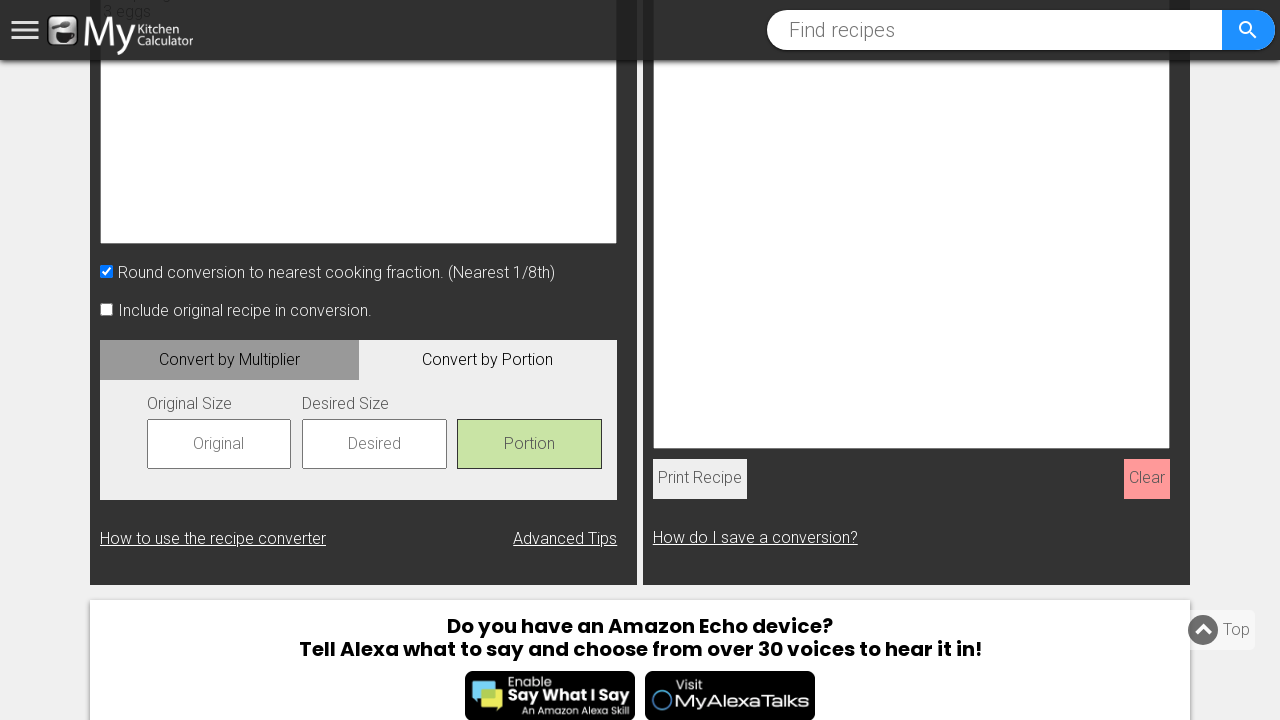

Filled original yield input with '4' on #oyield
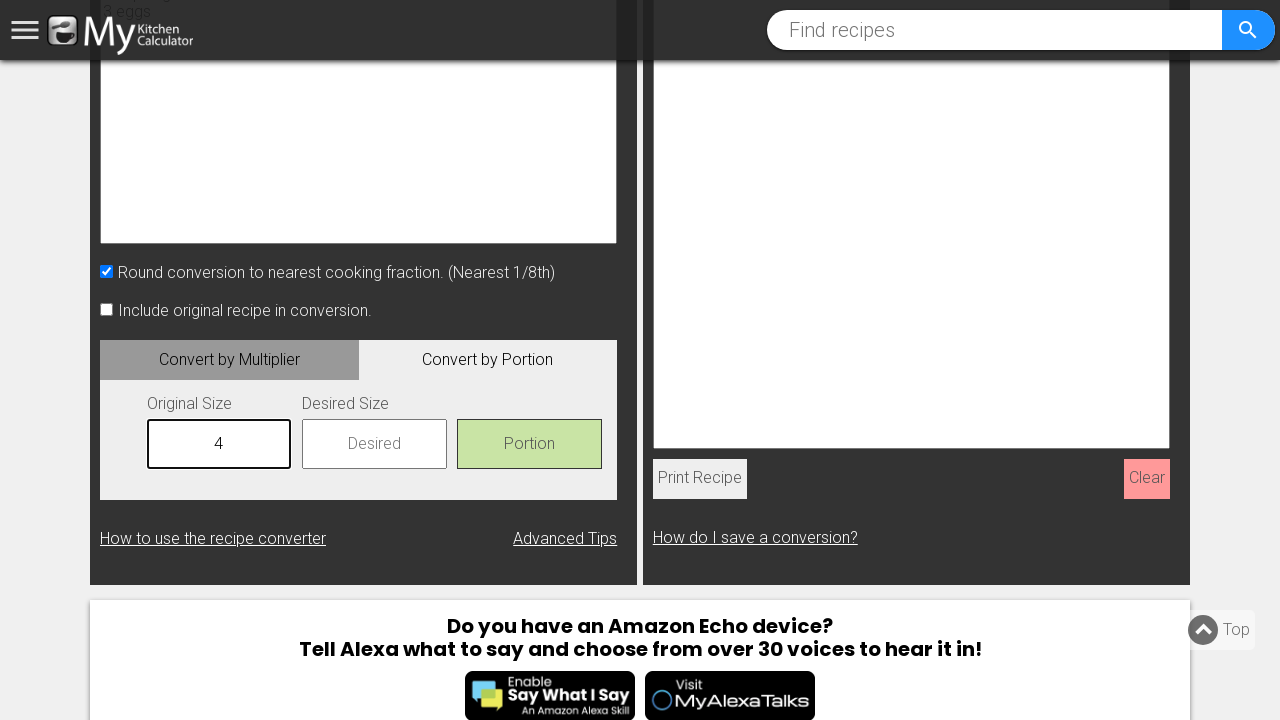

Pressed Enter in original yield field on #oyield
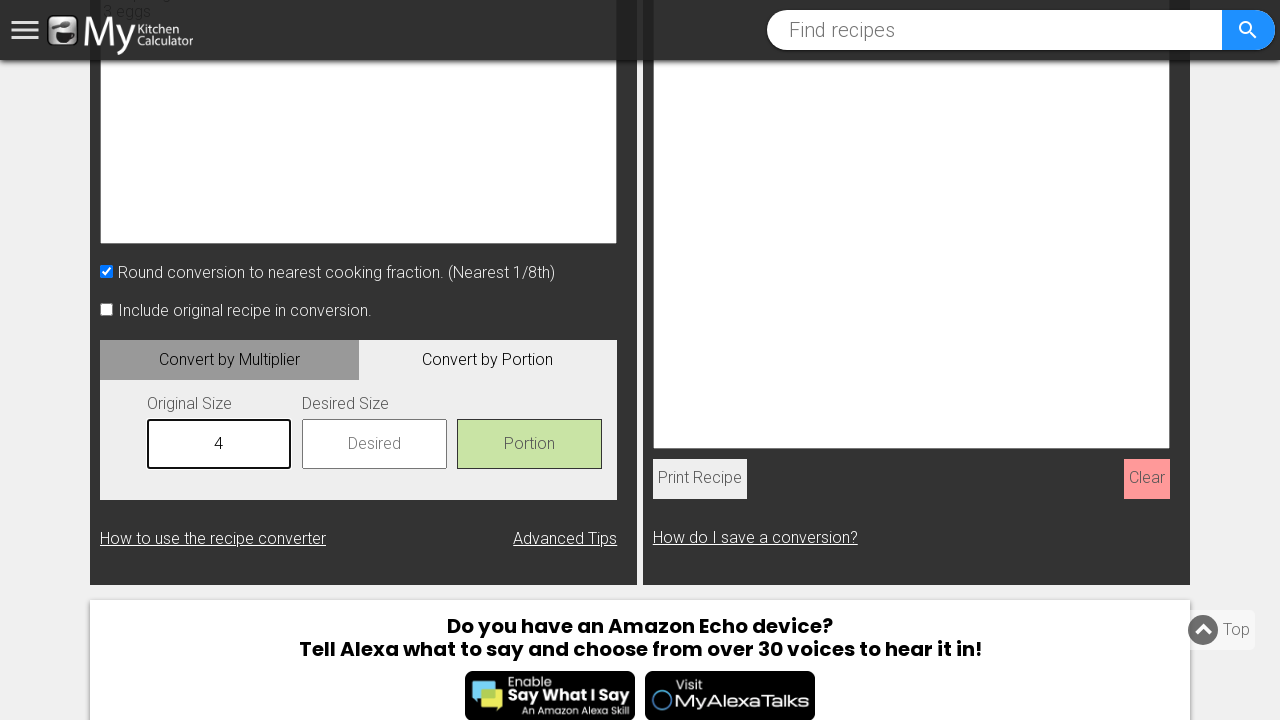

Filled desired yield input with '8' on #dyield
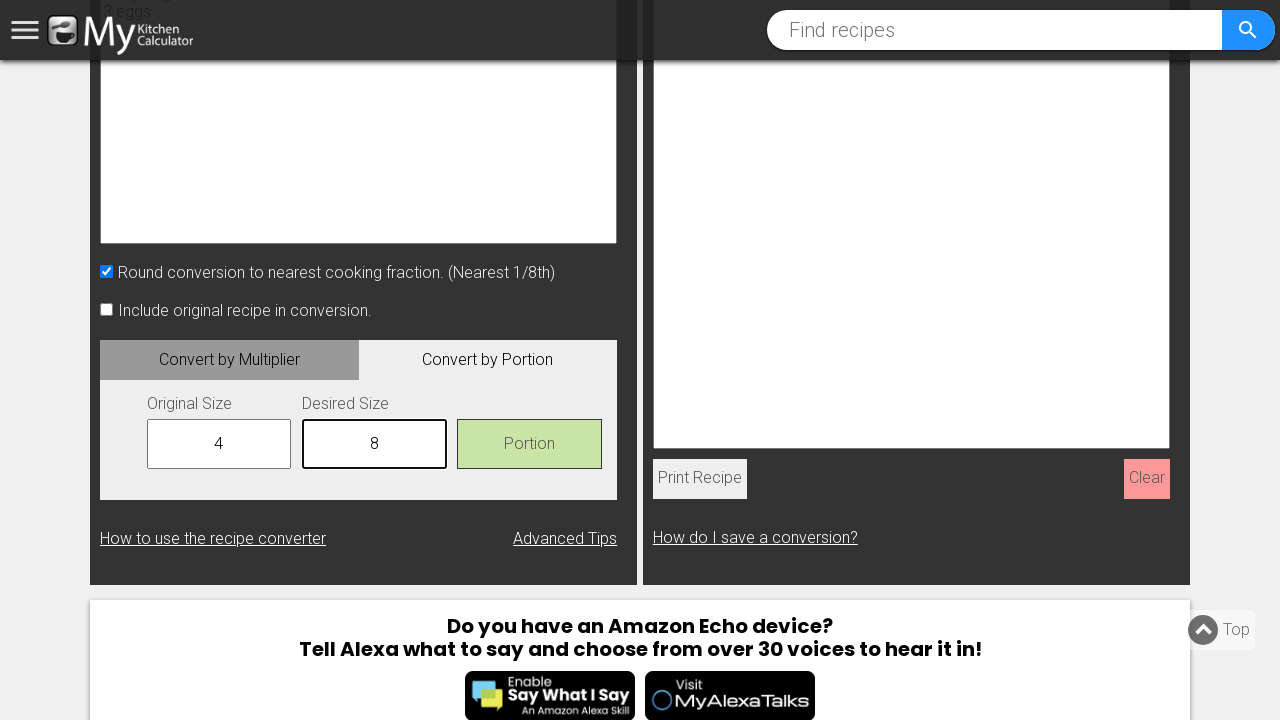

Pressed Enter in desired yield field on #dyield
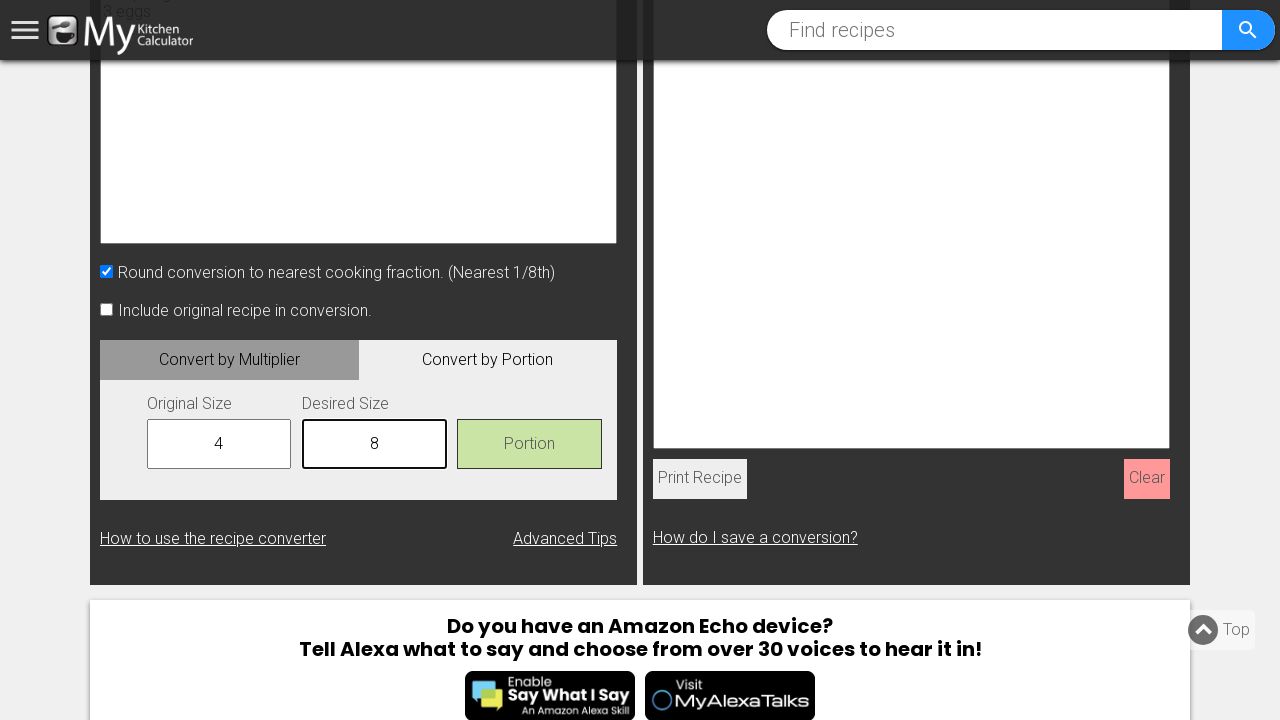

Clicked the portion conversion button to calculate serving conversion at (529, 444) on #portionButton
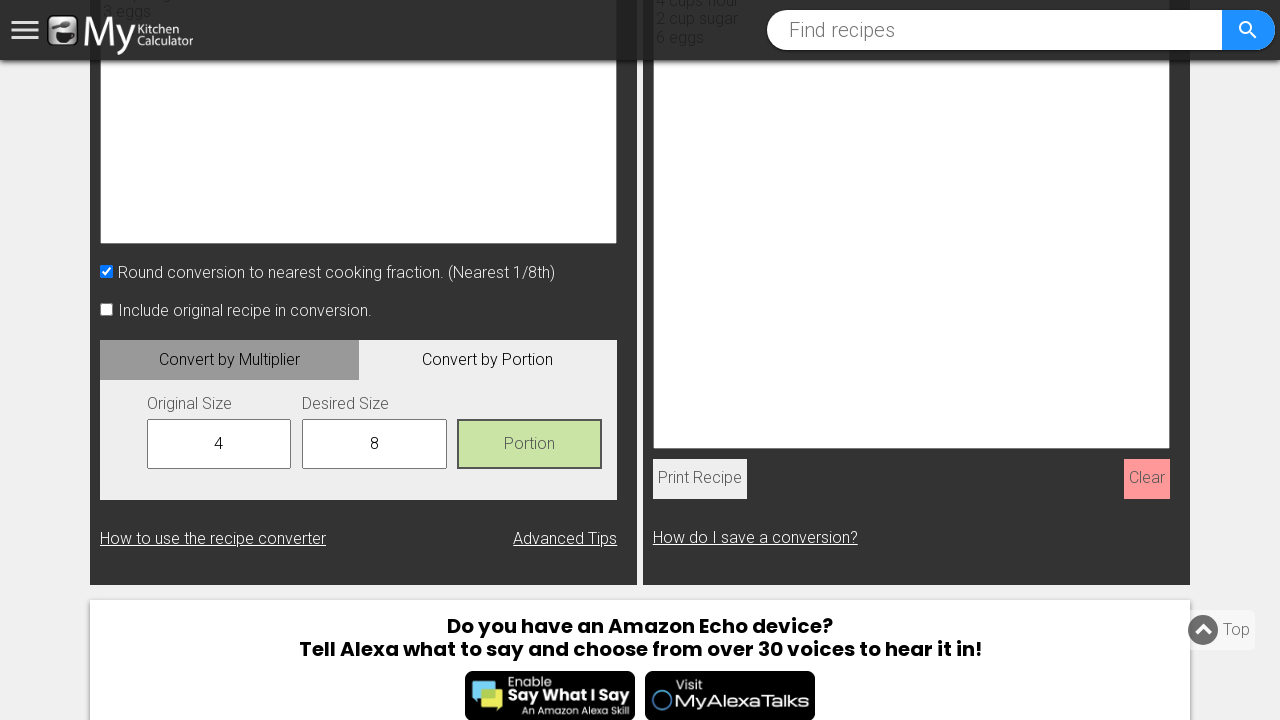

Recipe conversion output loaded successfully
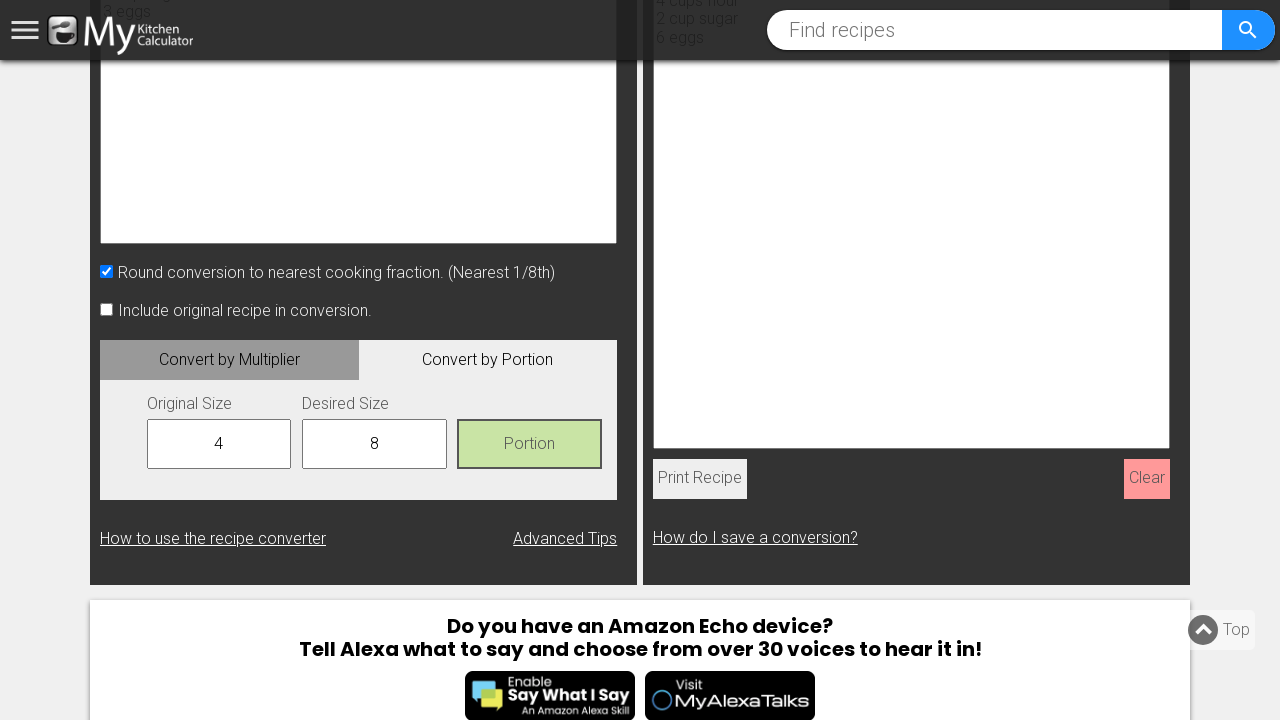

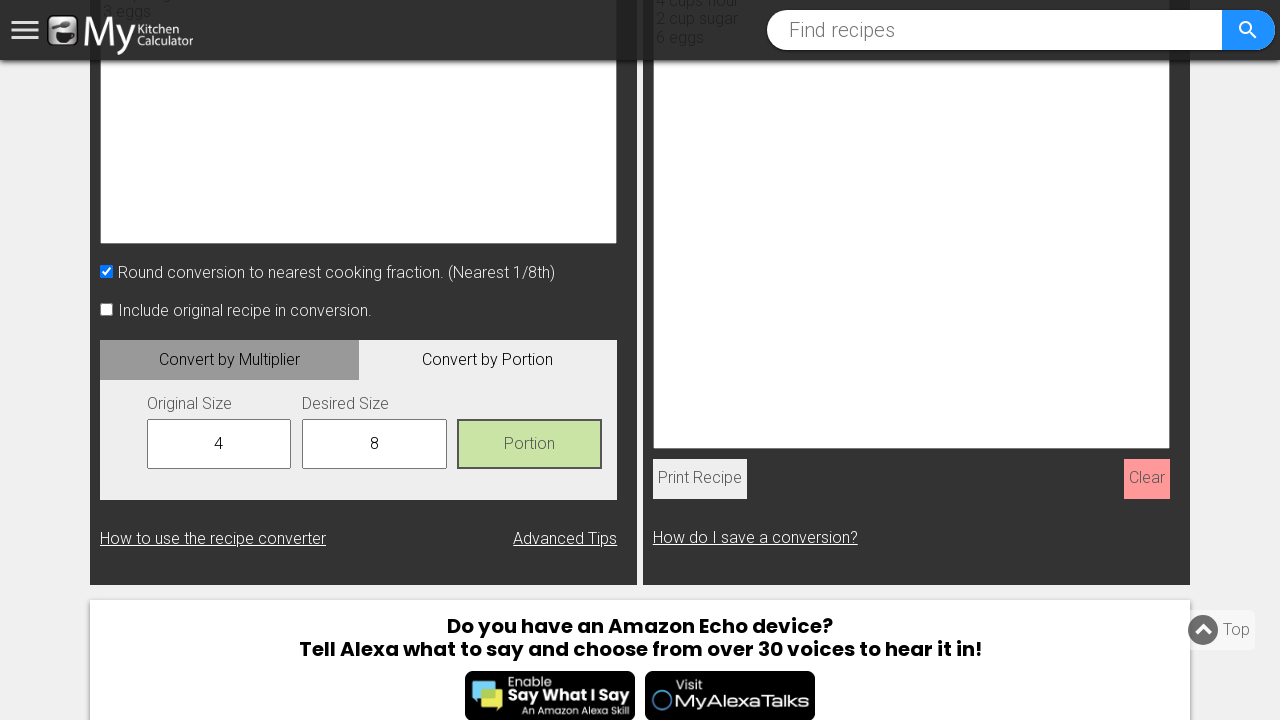